Tests checkbox functionality by clicking a specific checkbox (Sunday), then selecting the first 3 checkboxes, waiting, and finally unselecting all selected checkboxes.

Starting URL: https://testautomationpractice.blogspot.com/

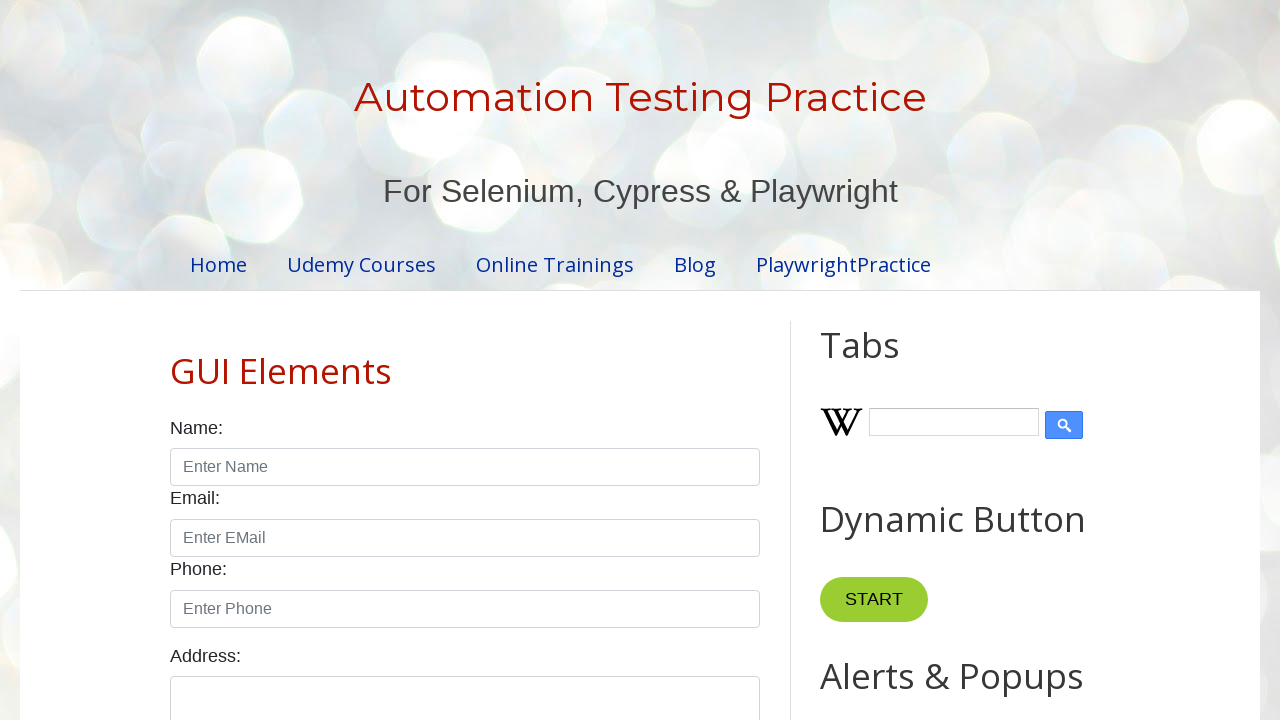

Clicked the Sunday checkbox at (176, 360) on input#sunday
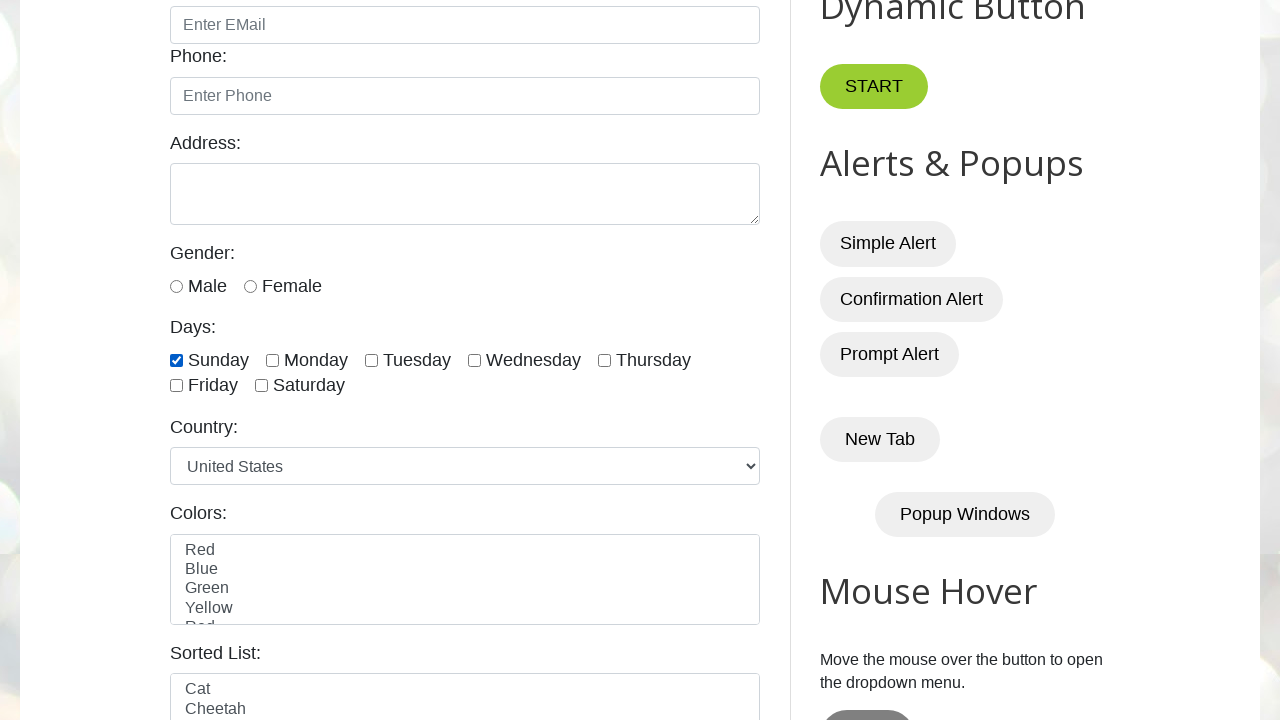

Located all checkboxes with class form-check-input
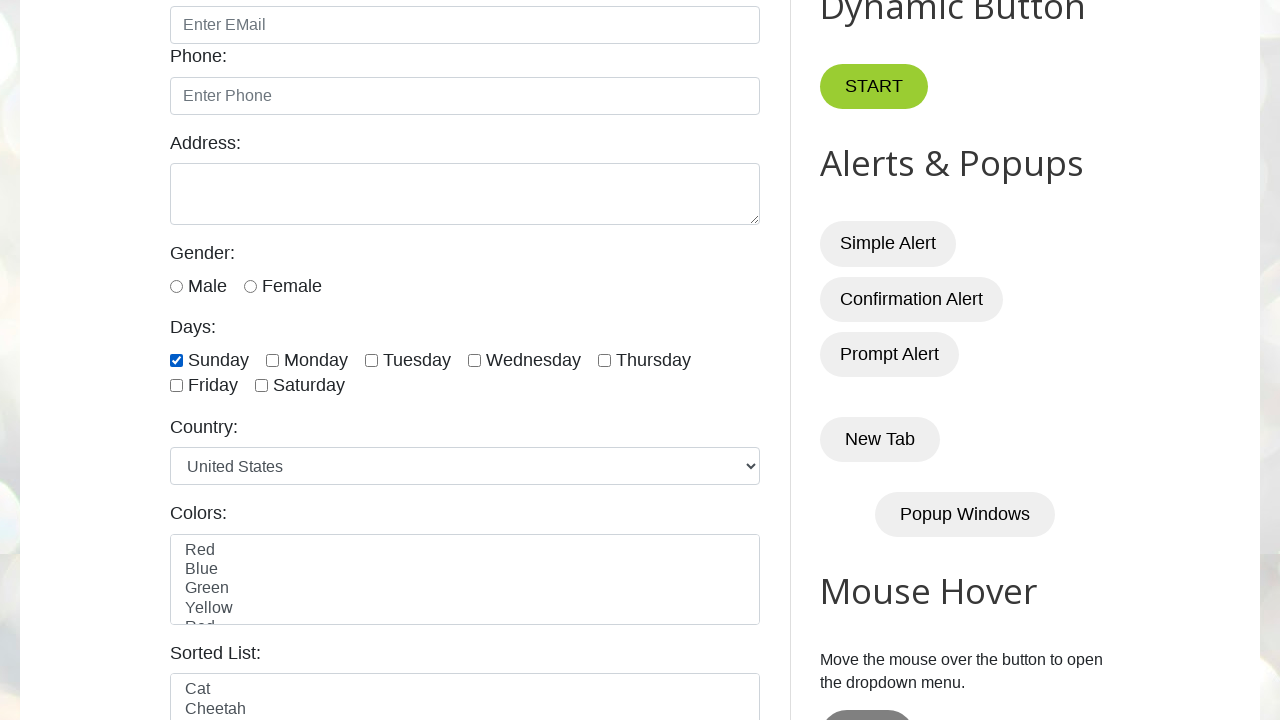

Clicked checkbox 1 of the first 3 checkboxes at (176, 360) on input.form-check-input[type='checkbox'] >> nth=0
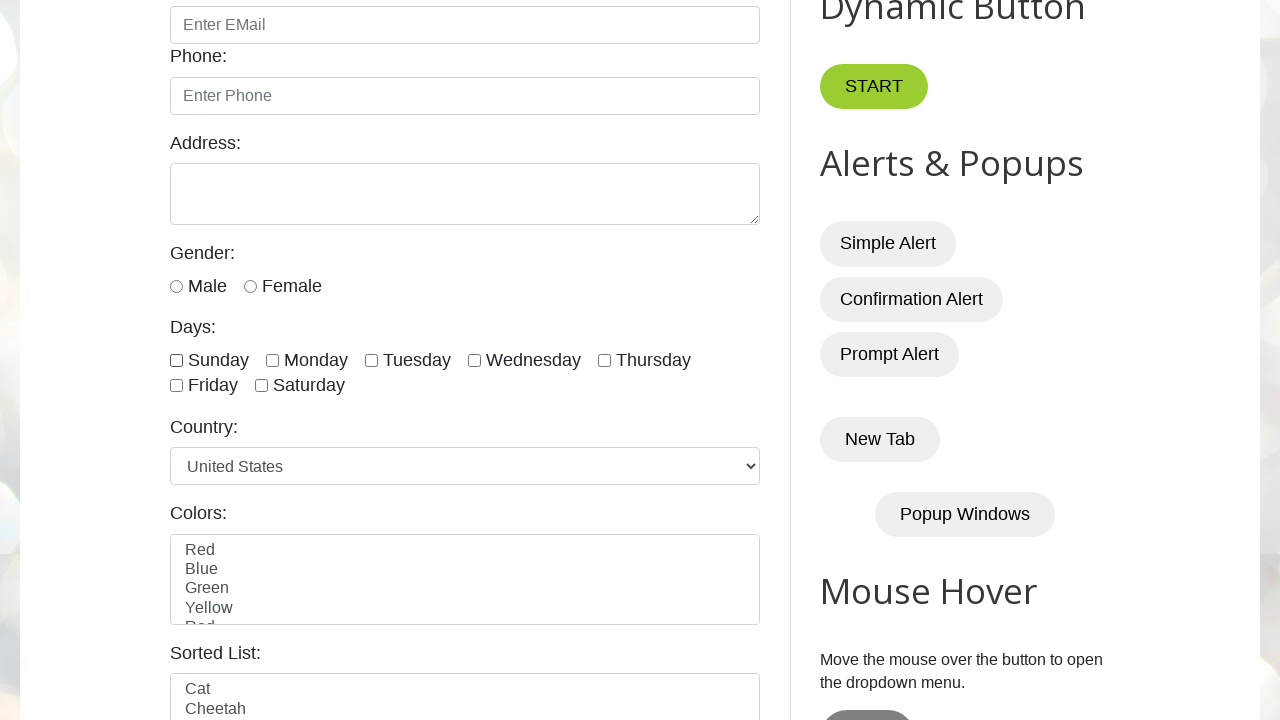

Clicked checkbox 2 of the first 3 checkboxes at (272, 360) on input.form-check-input[type='checkbox'] >> nth=1
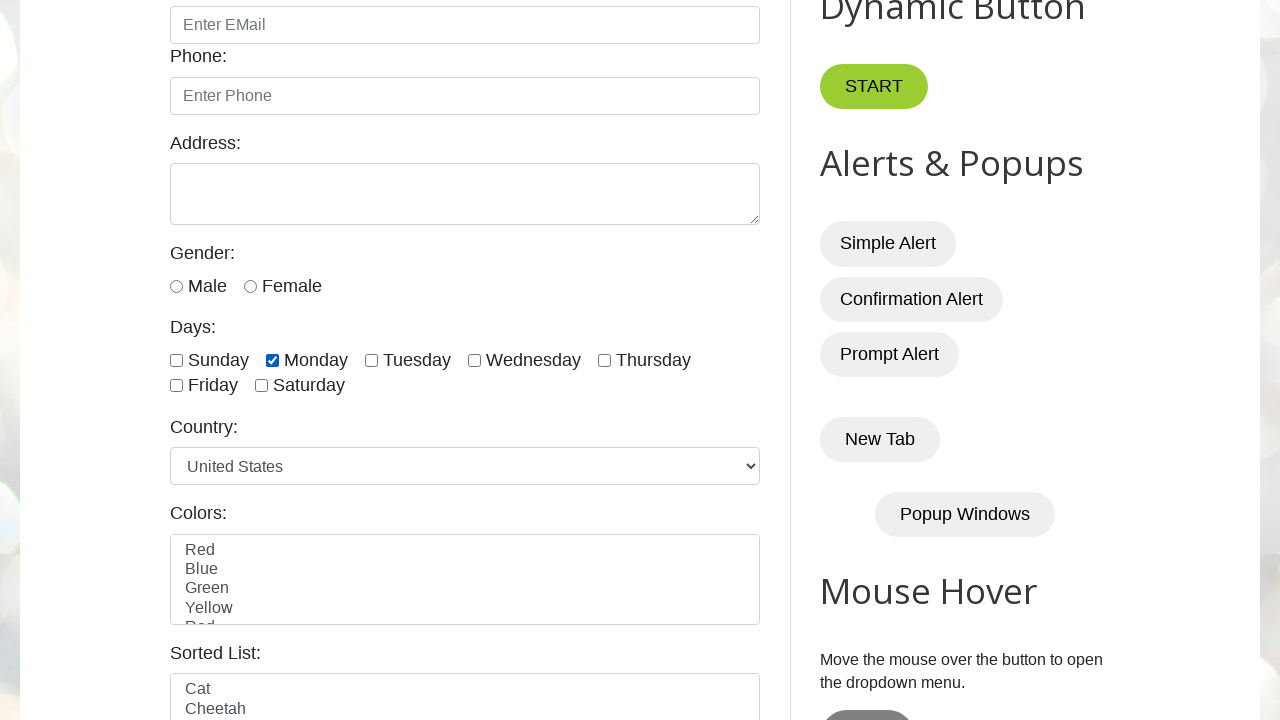

Clicked checkbox 3 of the first 3 checkboxes at (372, 360) on input.form-check-input[type='checkbox'] >> nth=2
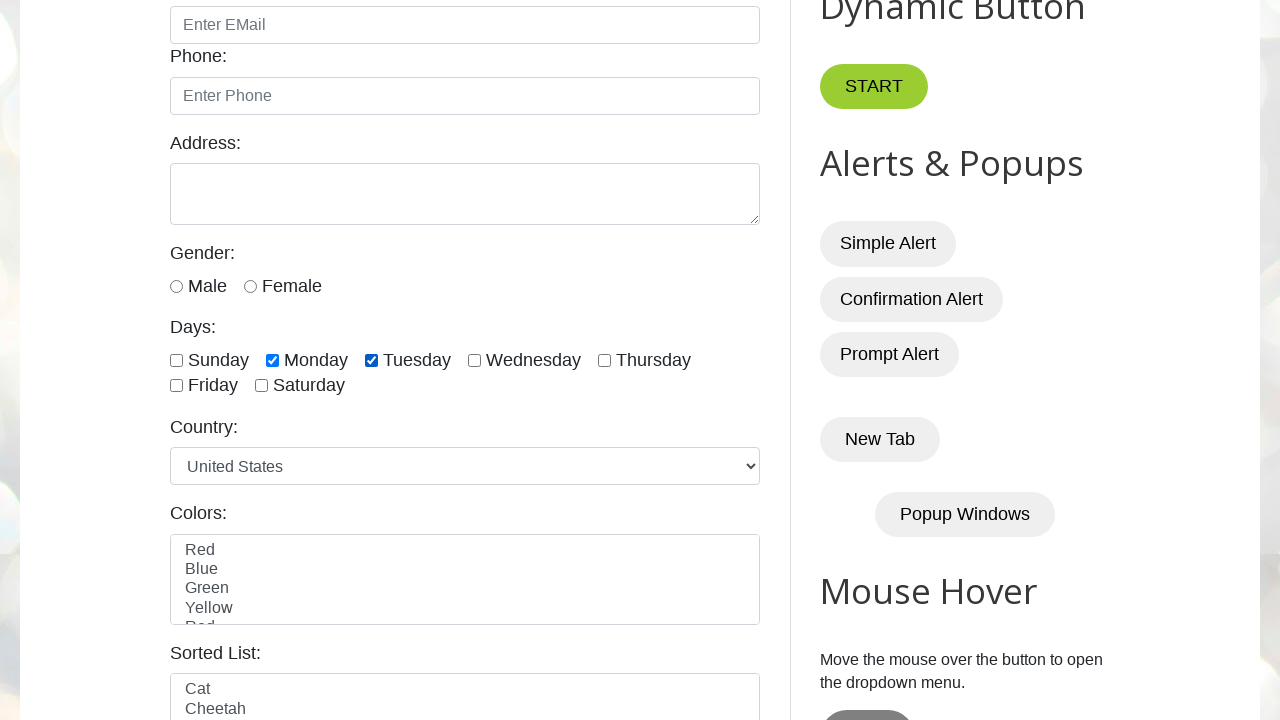

Waited for 5 seconds
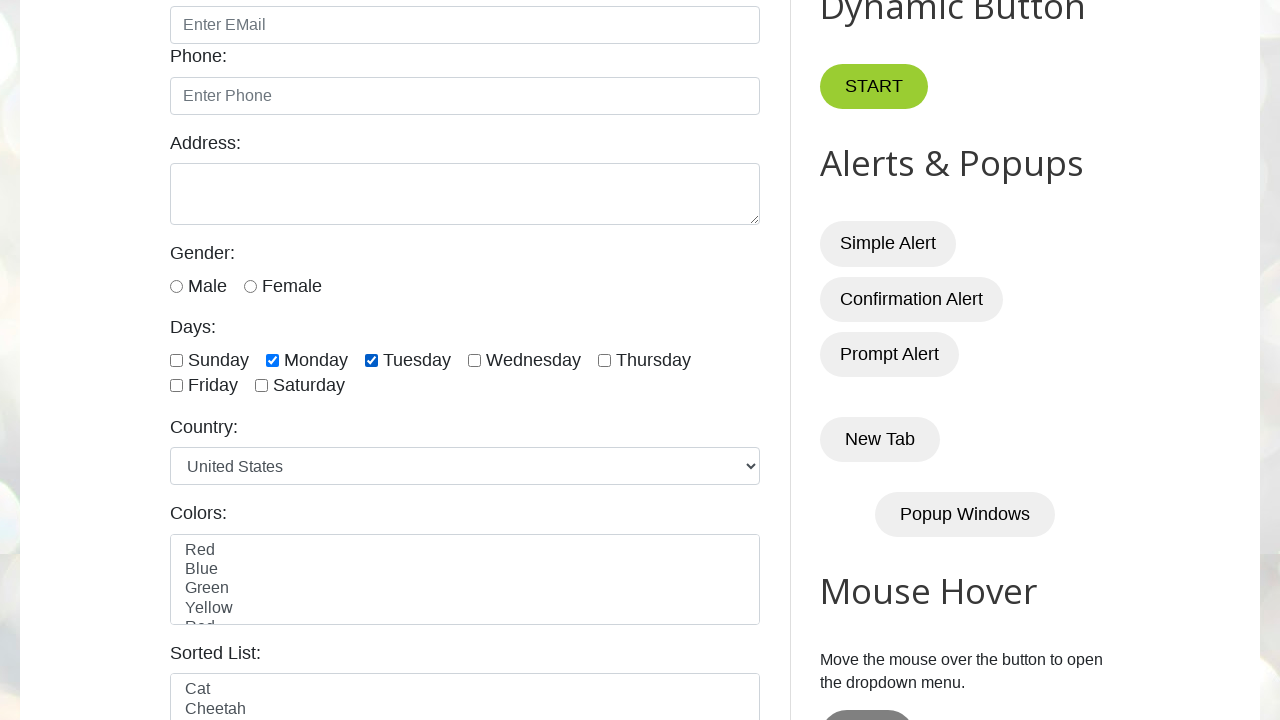

Counted total checkboxes: 7
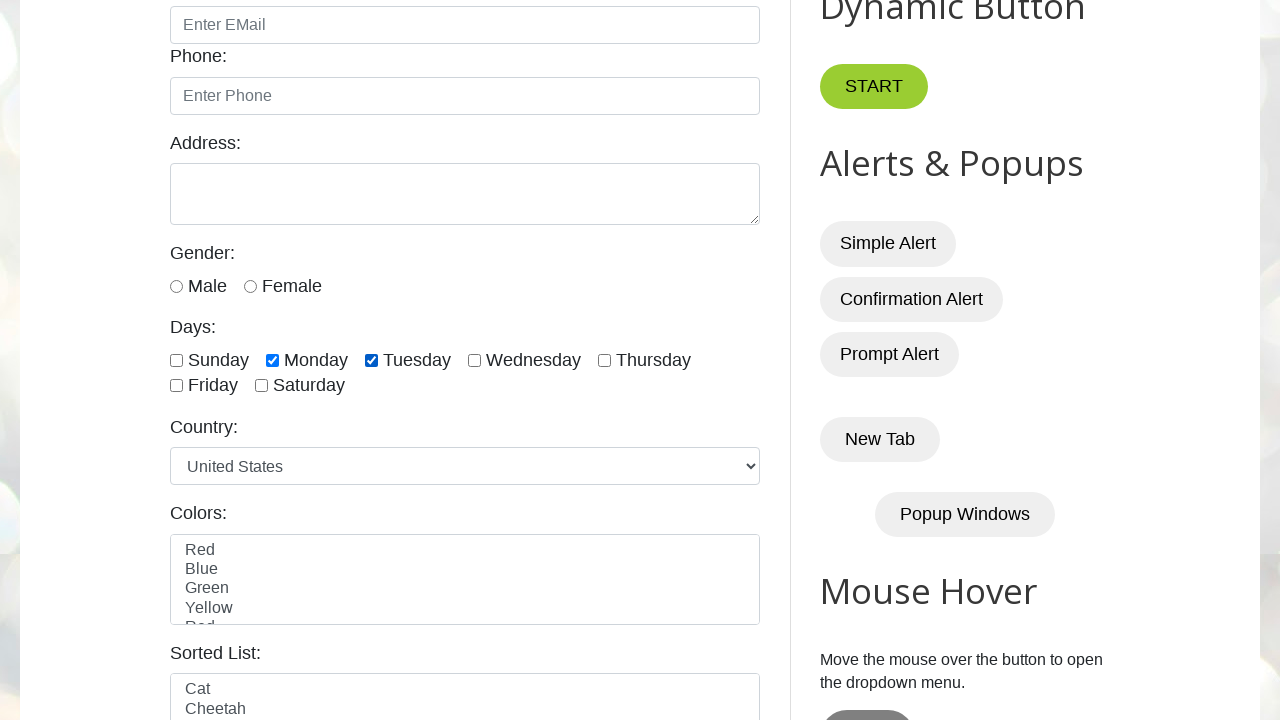

Unchecked checkbox 2 at (272, 360) on input.form-check-input[type='checkbox'] >> nth=1
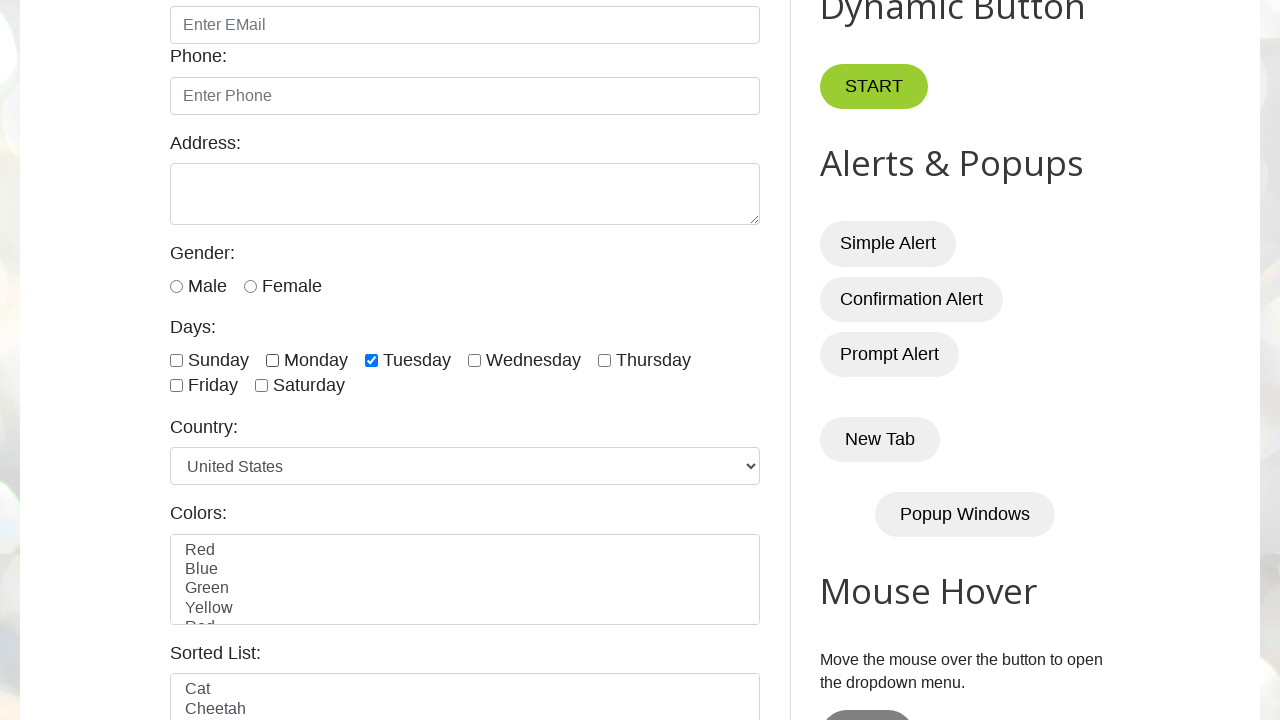

Unchecked checkbox 3 at (372, 360) on input.form-check-input[type='checkbox'] >> nth=2
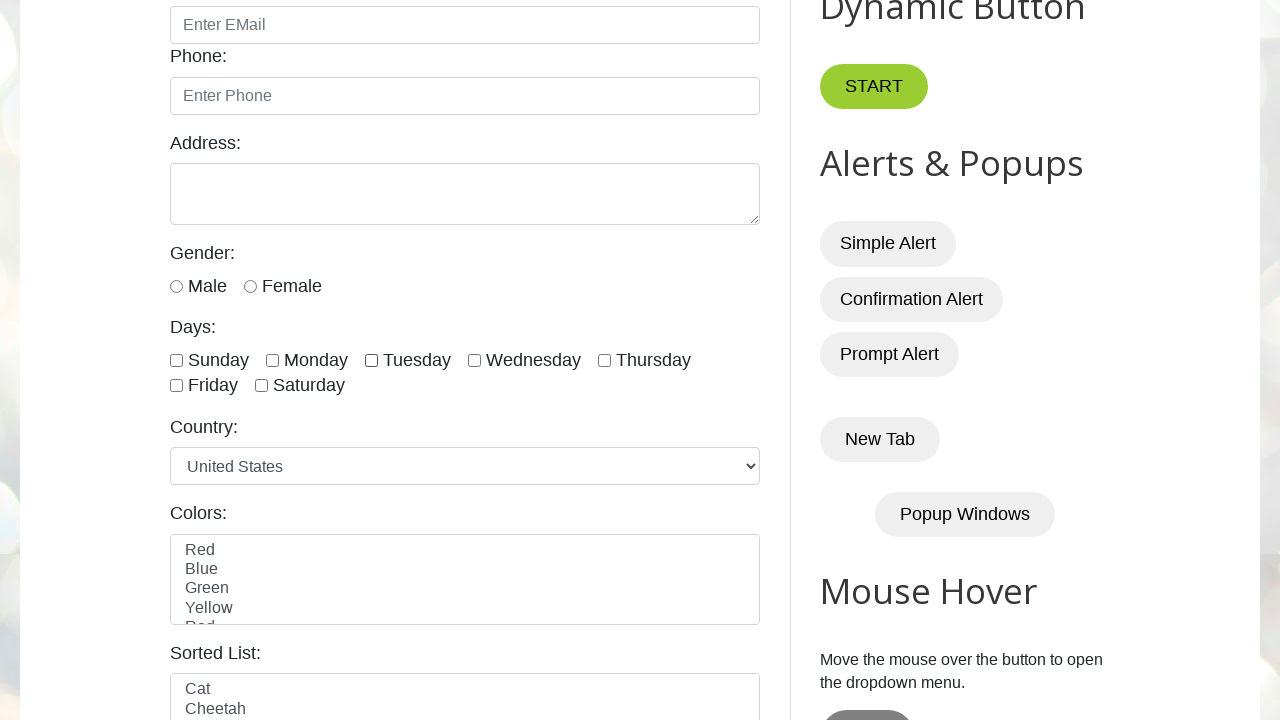

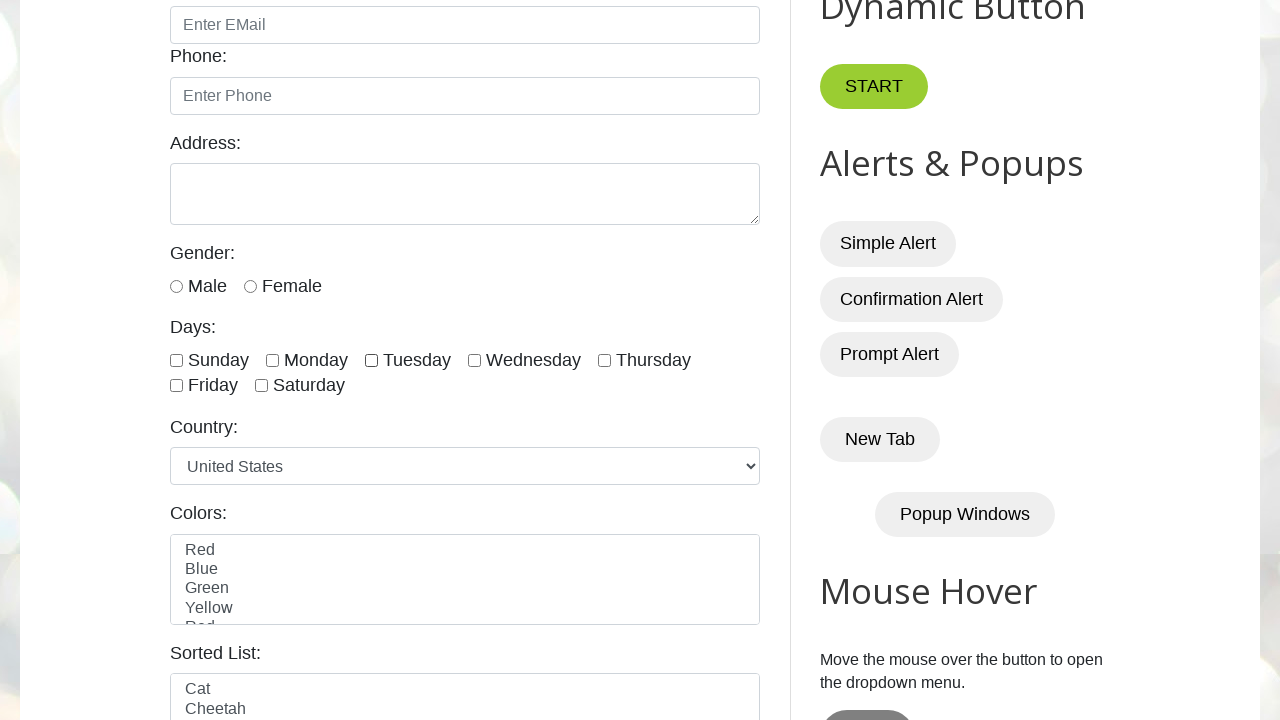